Clicks on the home button link and verifies the reservation form page is displayed with all elements.

Starting URL: http://example.selenium.jp/reserveApp_Renewal/index.html

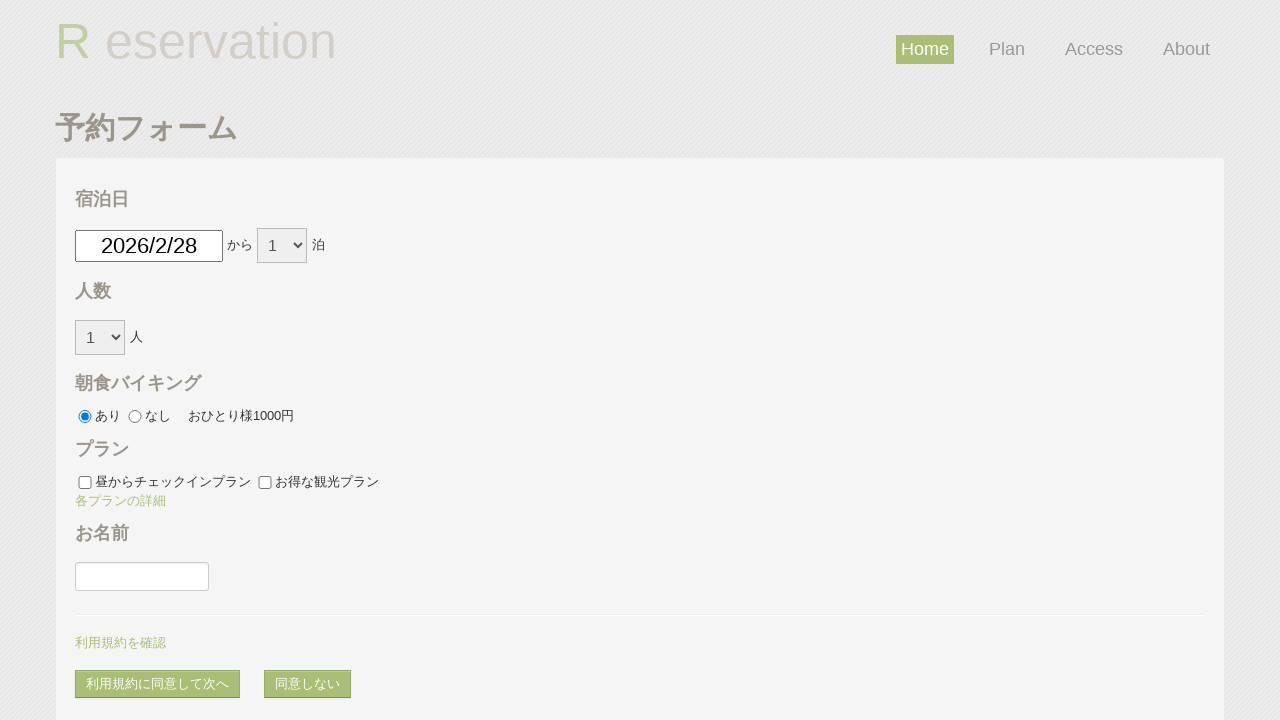

Clicked on home button link at (196, 39) on a[href='index.html']
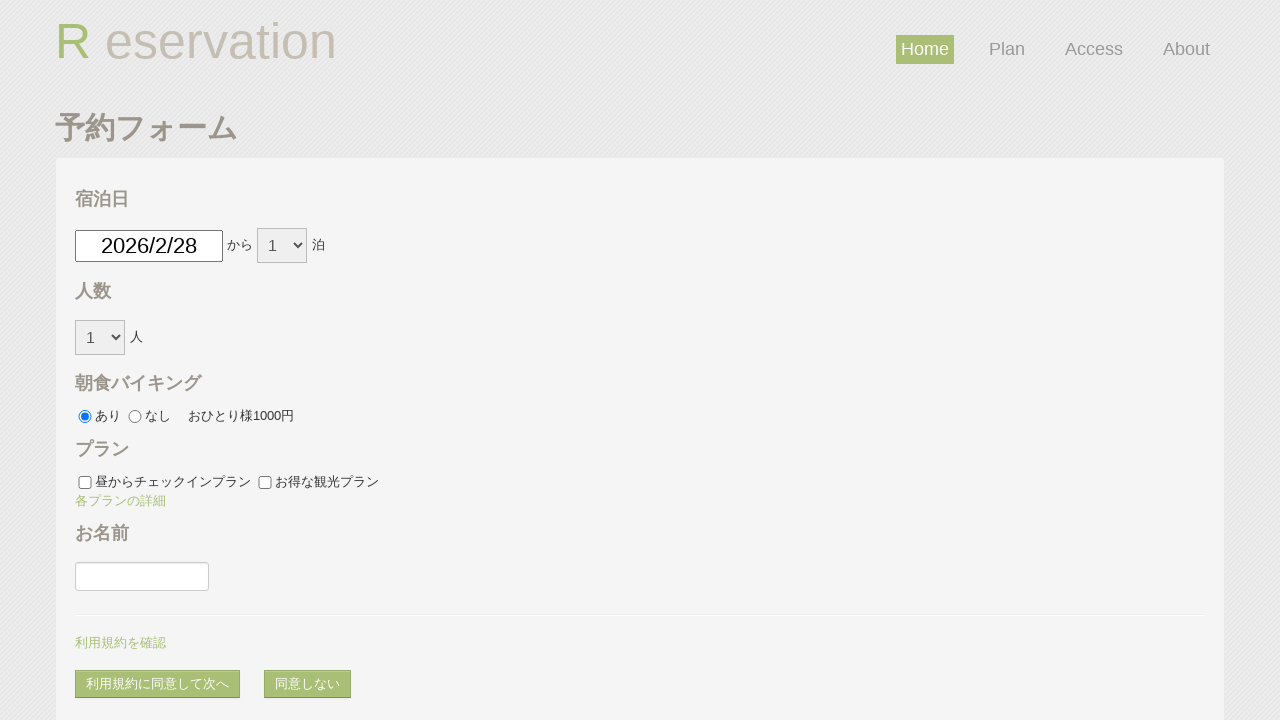

Date picker element loaded on reservation form page
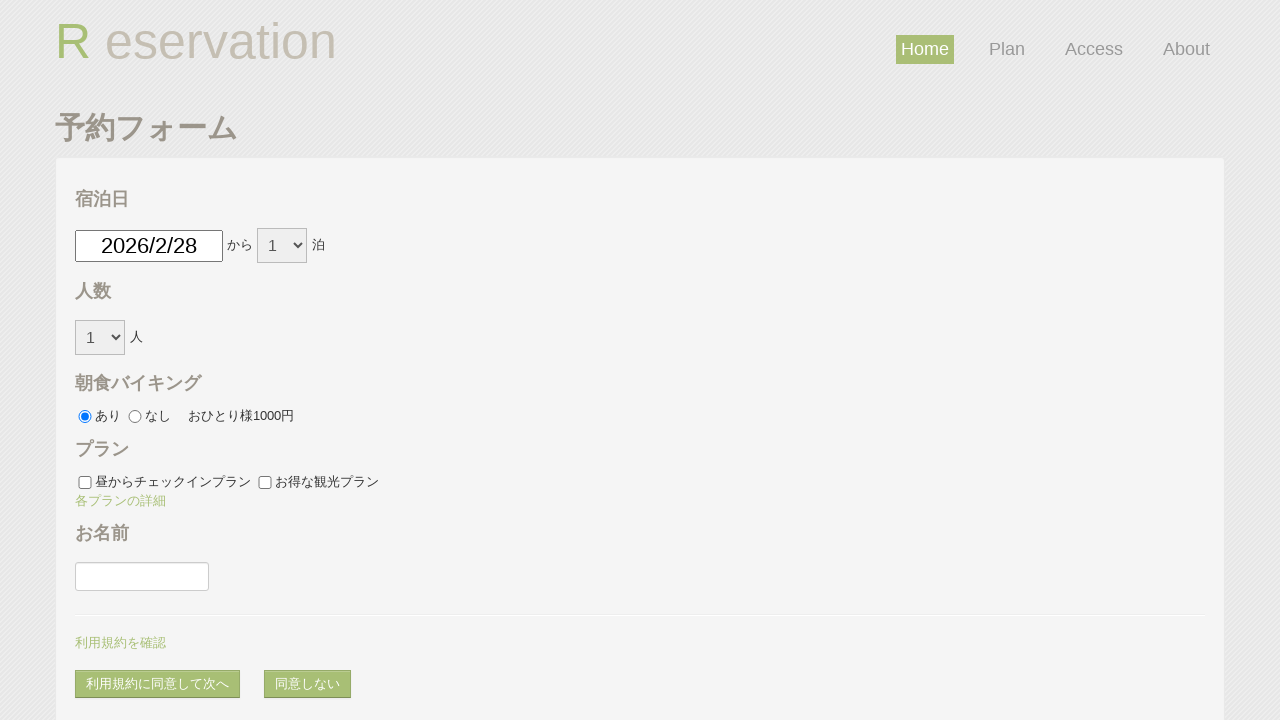

Agree and proceed button element loaded on reservation form page
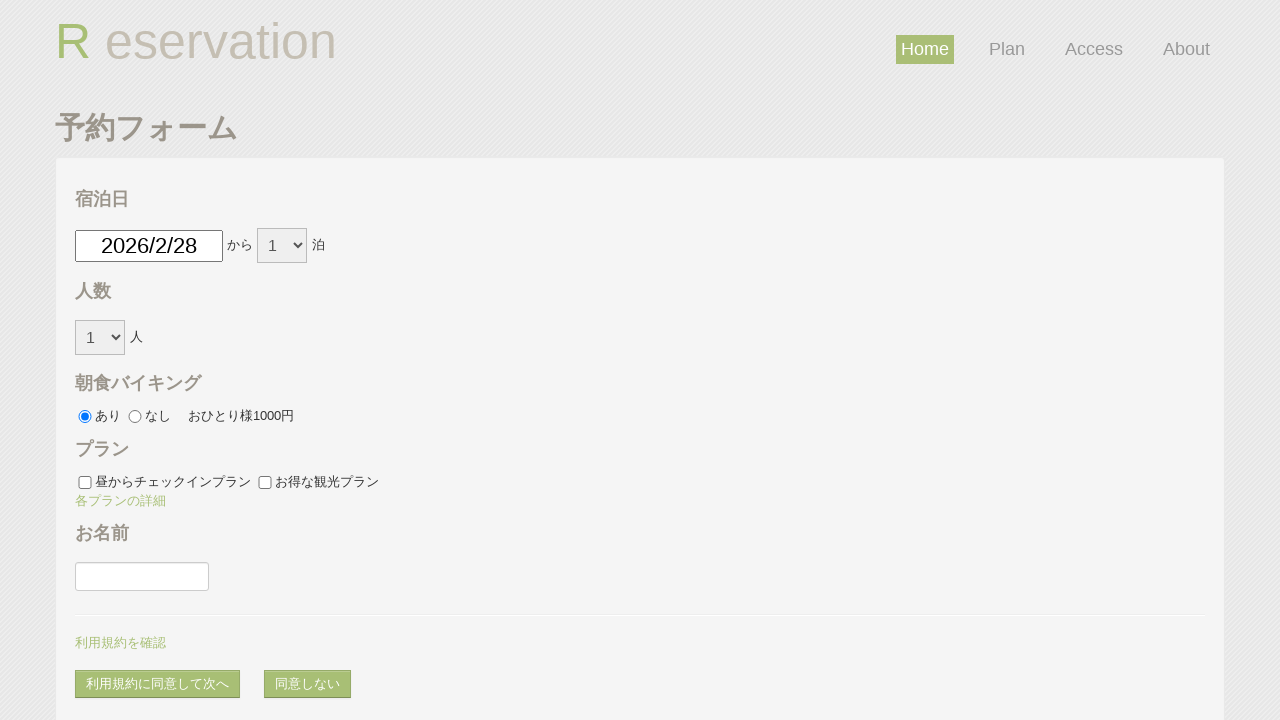

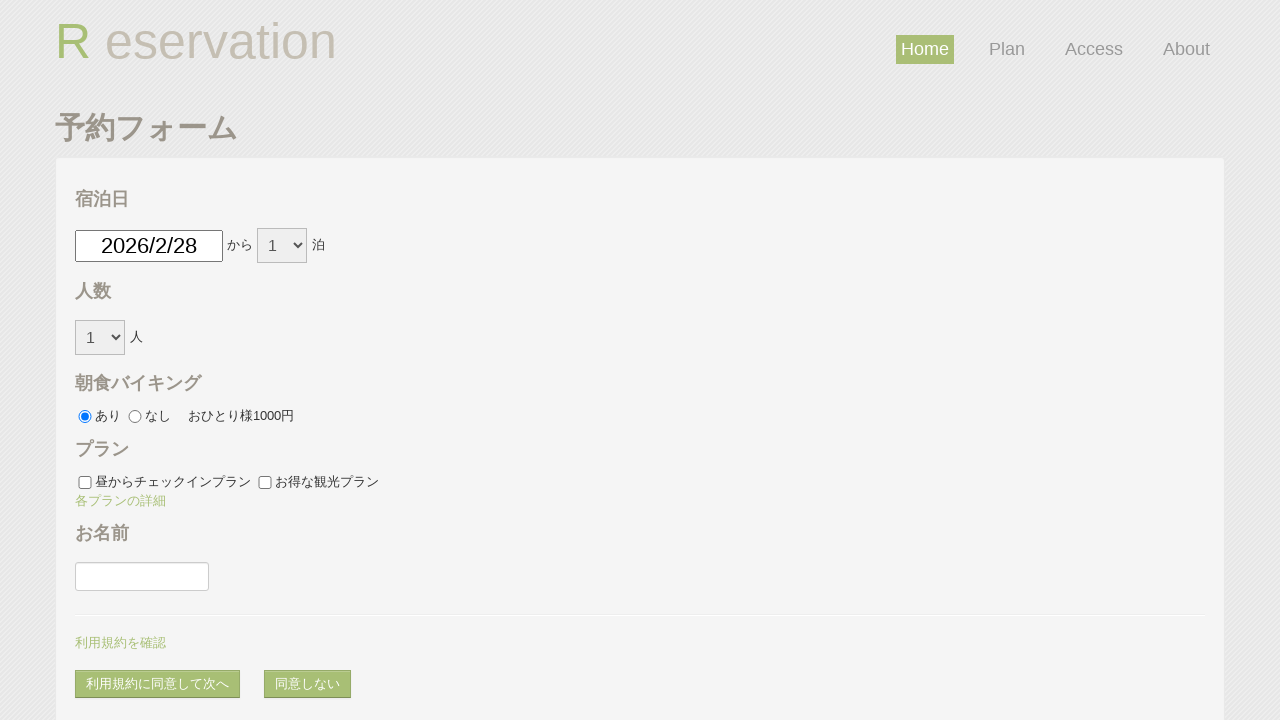